Tests that the currently applied filter link is highlighted with the selected class.

Starting URL: https://demo.playwright.dev/todomvc

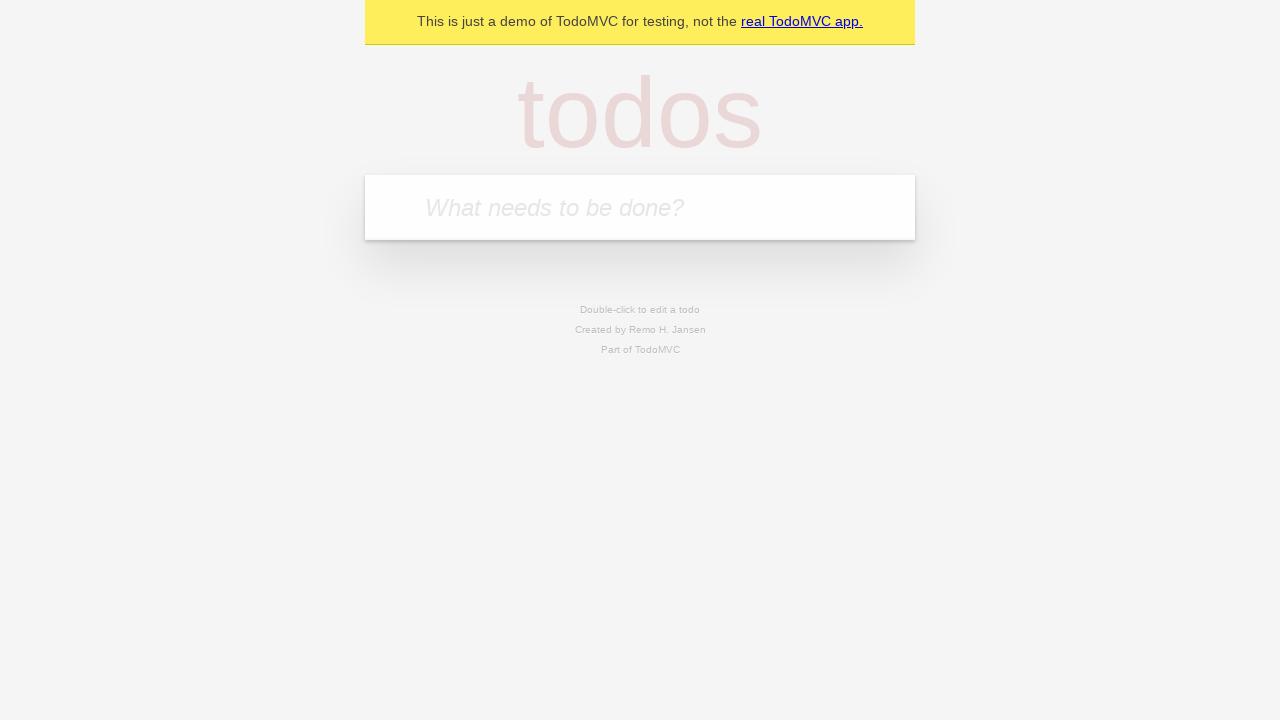

Filled todo input with 'buy some cheese' on internal:attr=[placeholder="What needs to be done?"i]
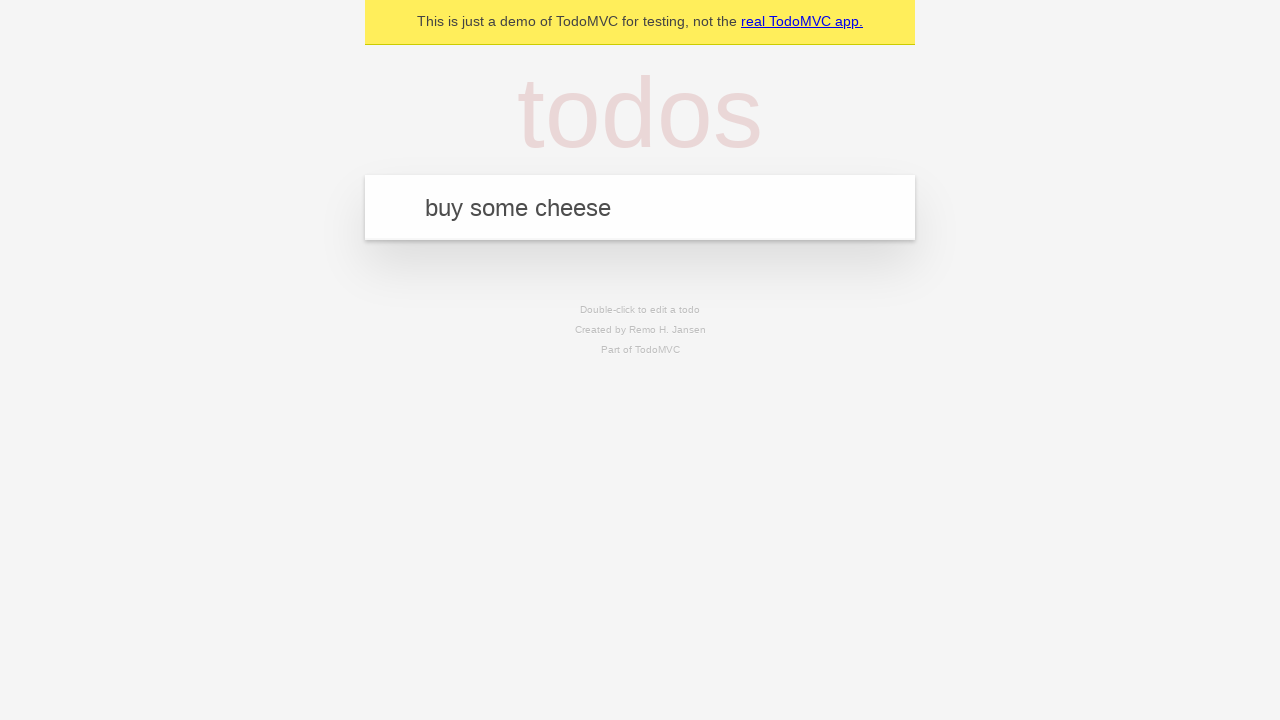

Pressed Enter to create first todo on internal:attr=[placeholder="What needs to be done?"i]
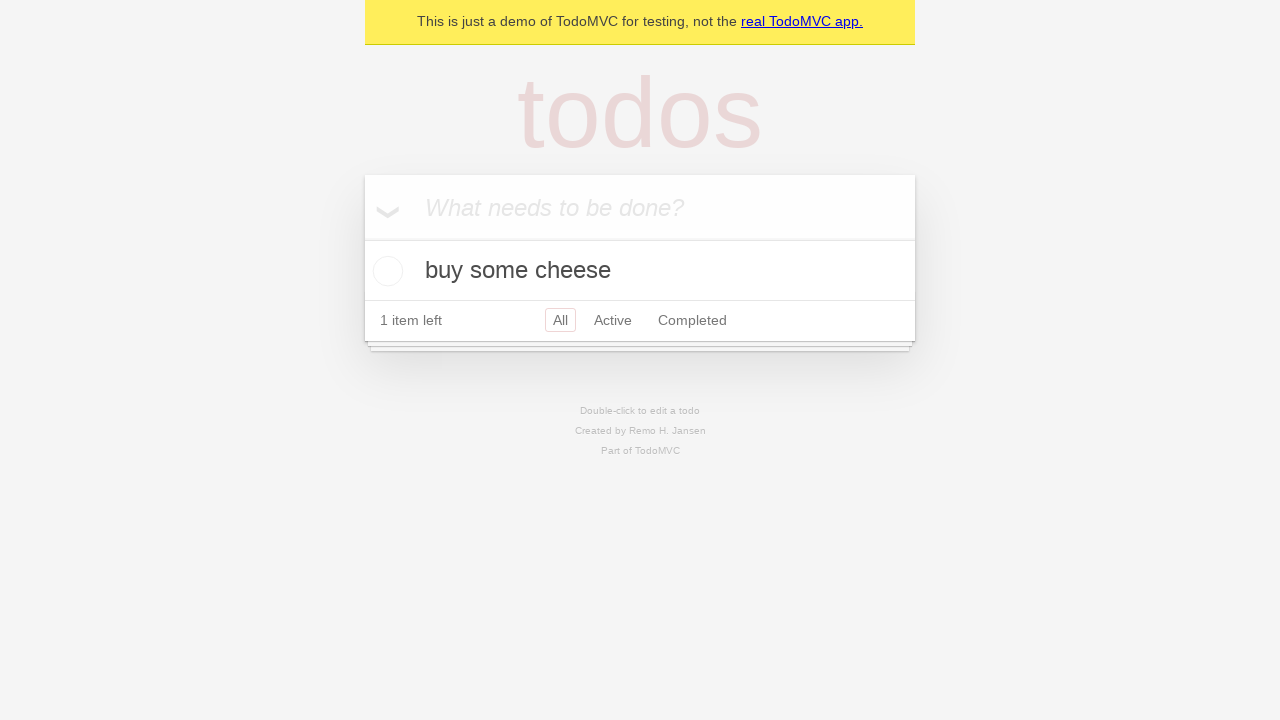

Filled todo input with 'feed the cat' on internal:attr=[placeholder="What needs to be done?"i]
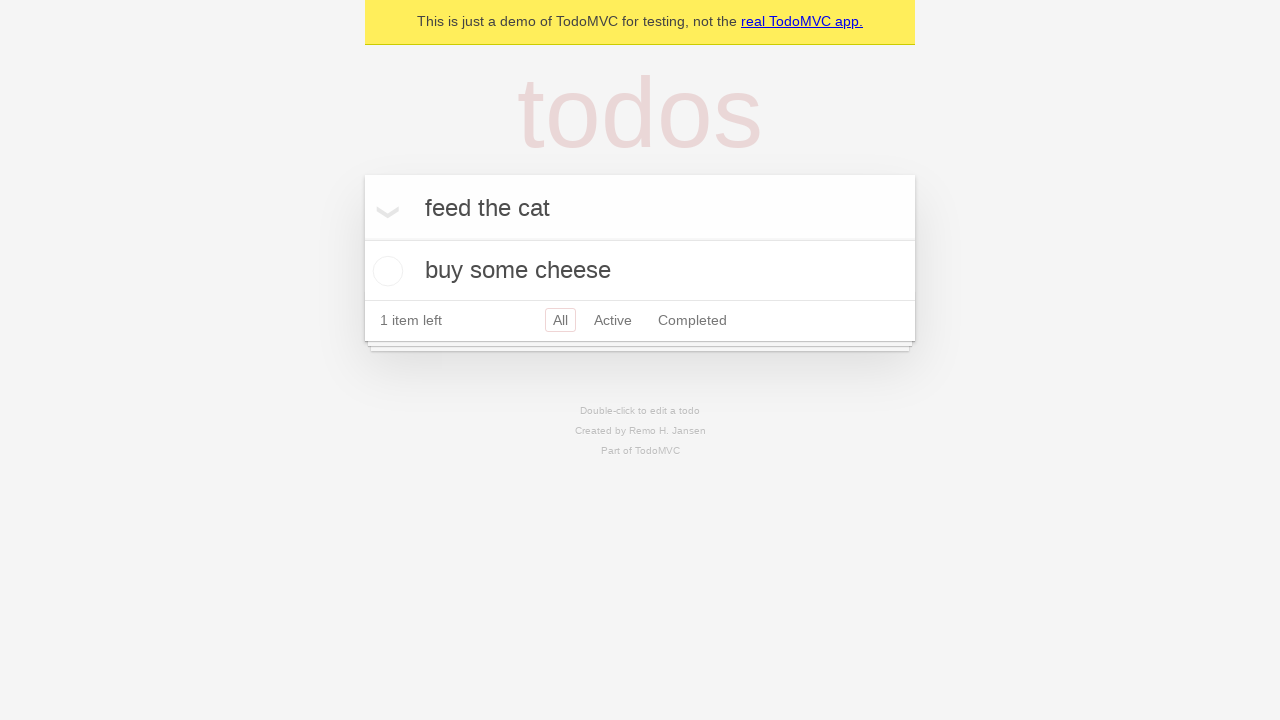

Pressed Enter to create second todo on internal:attr=[placeholder="What needs to be done?"i]
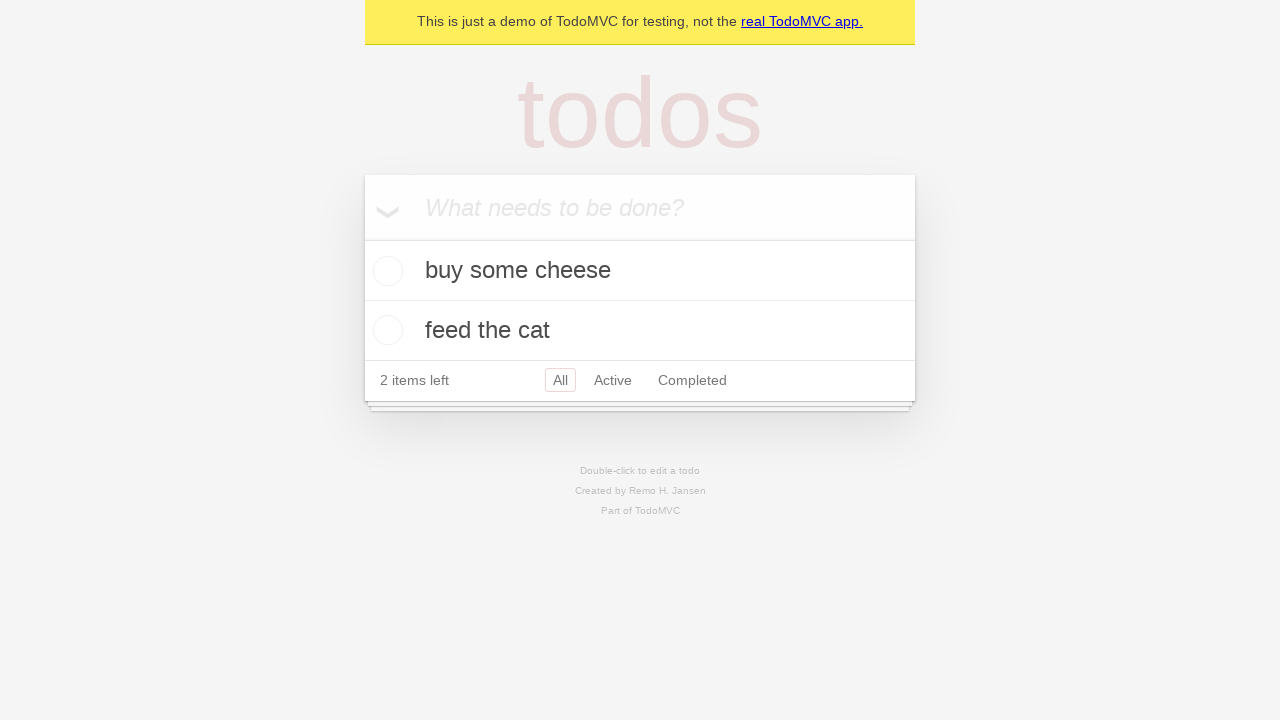

Filled todo input with 'book a doctors appointment' on internal:attr=[placeholder="What needs to be done?"i]
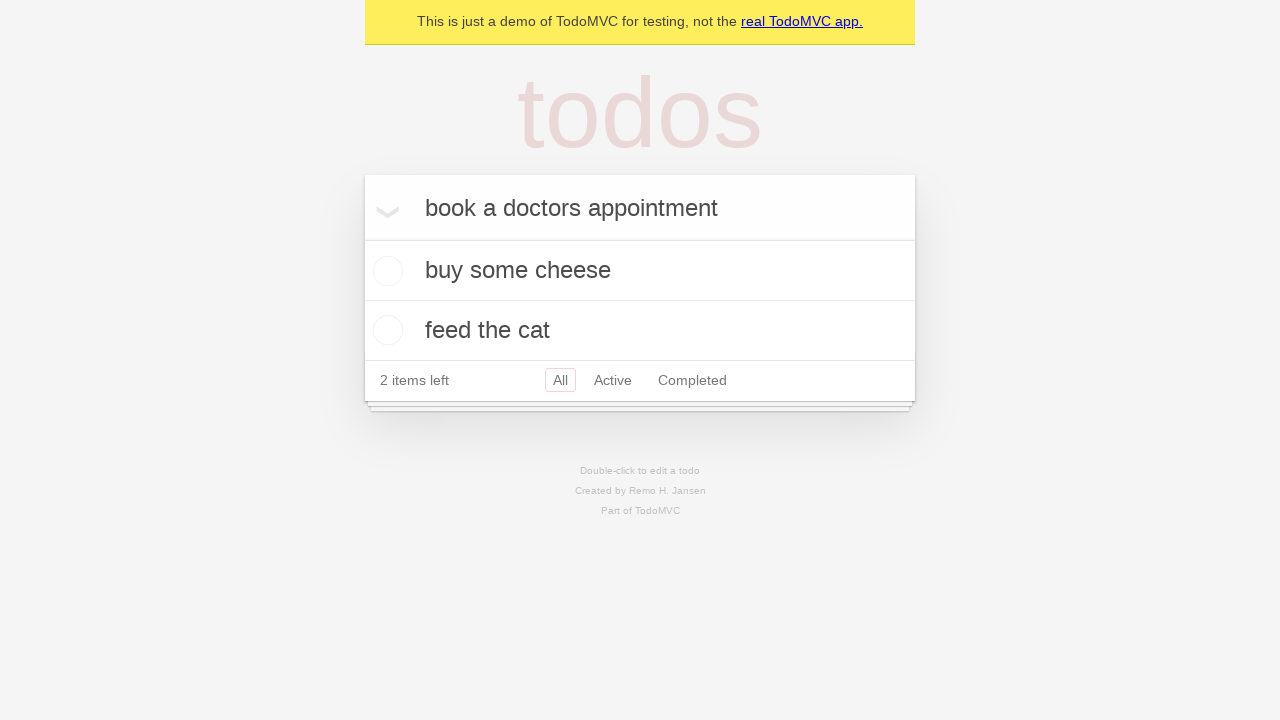

Pressed Enter to create third todo on internal:attr=[placeholder="What needs to be done?"i]
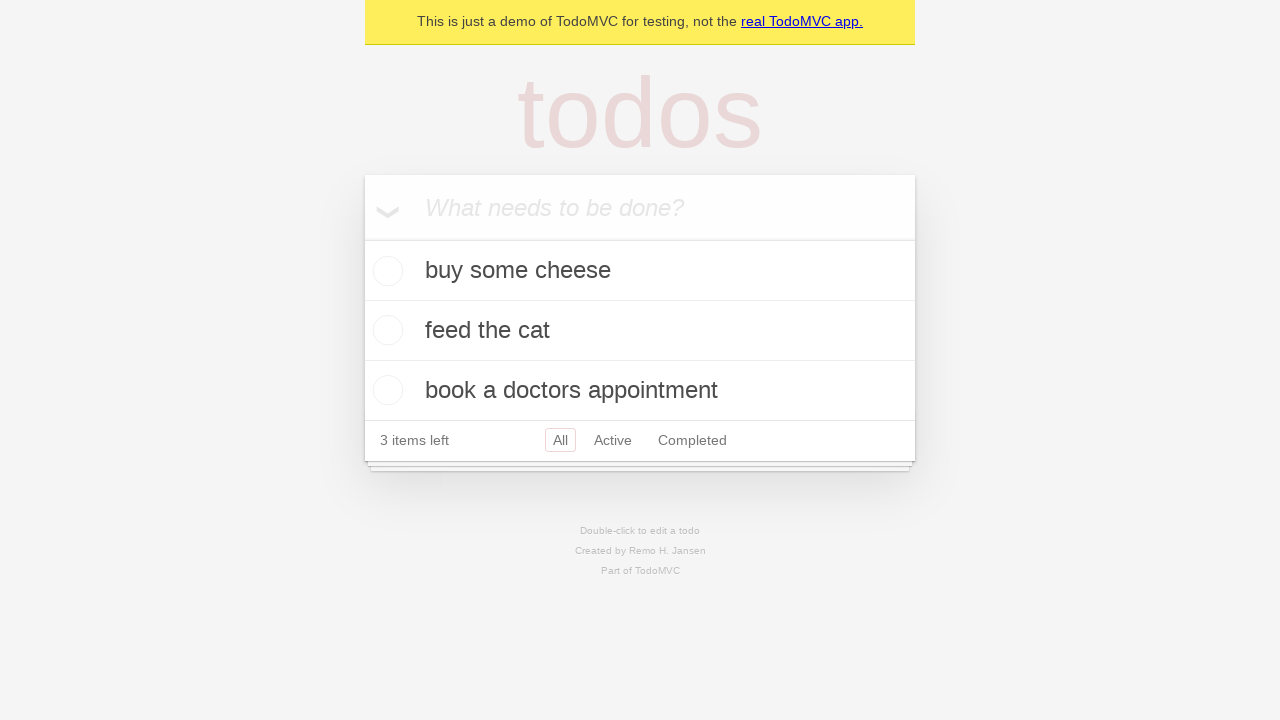

Clicked Active filter link at (613, 440) on internal:role=link[name="Active"i]
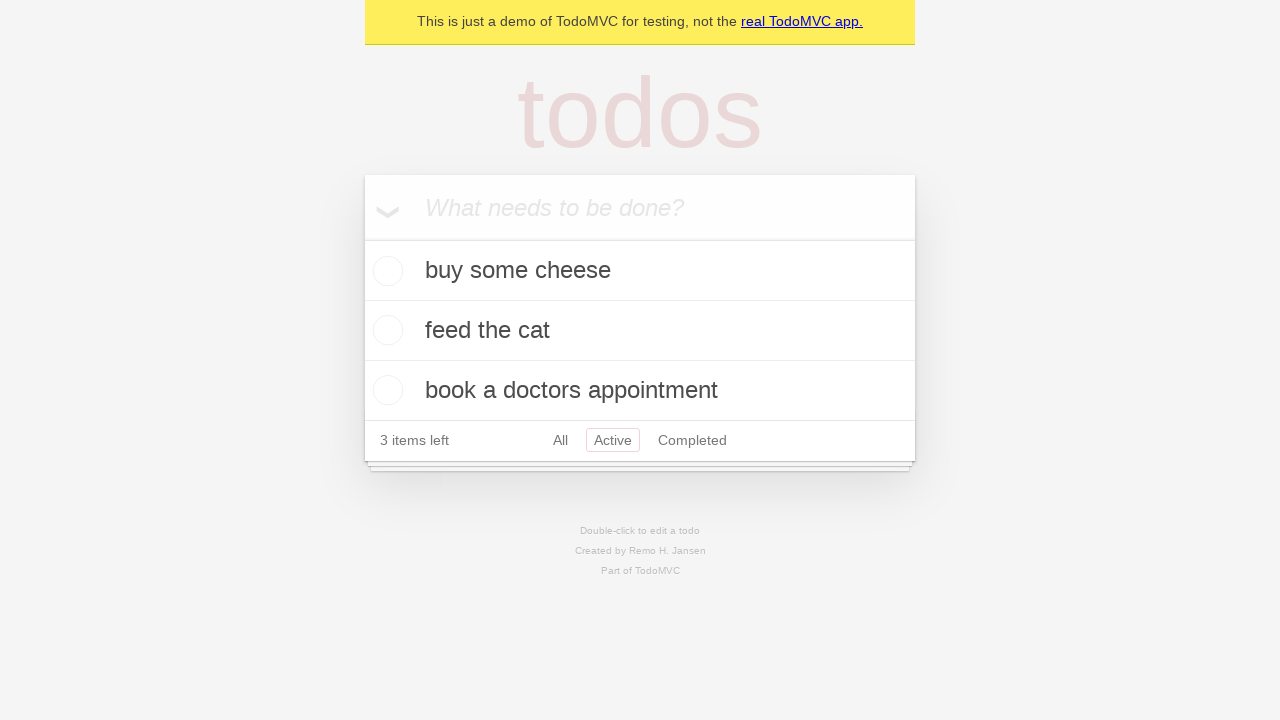

Clicked Completed filter link to verify it gets highlighted with selected class at (692, 440) on internal:role=link[name="Completed"i]
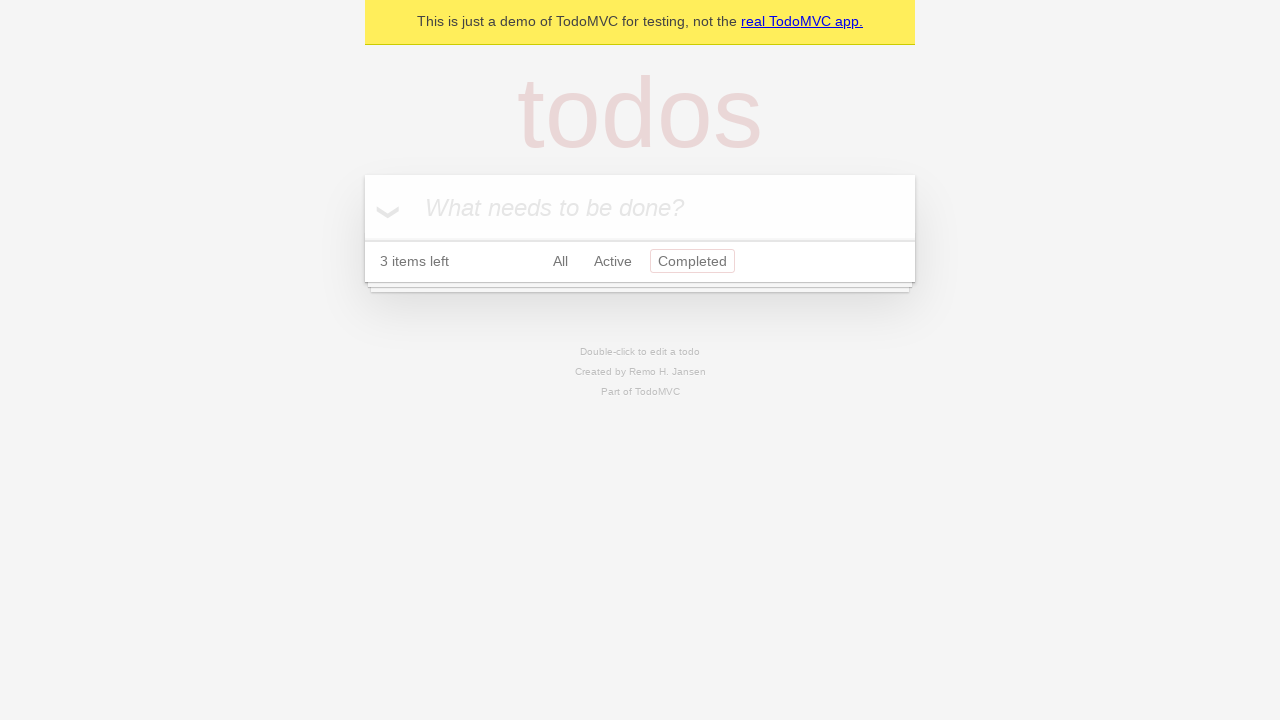

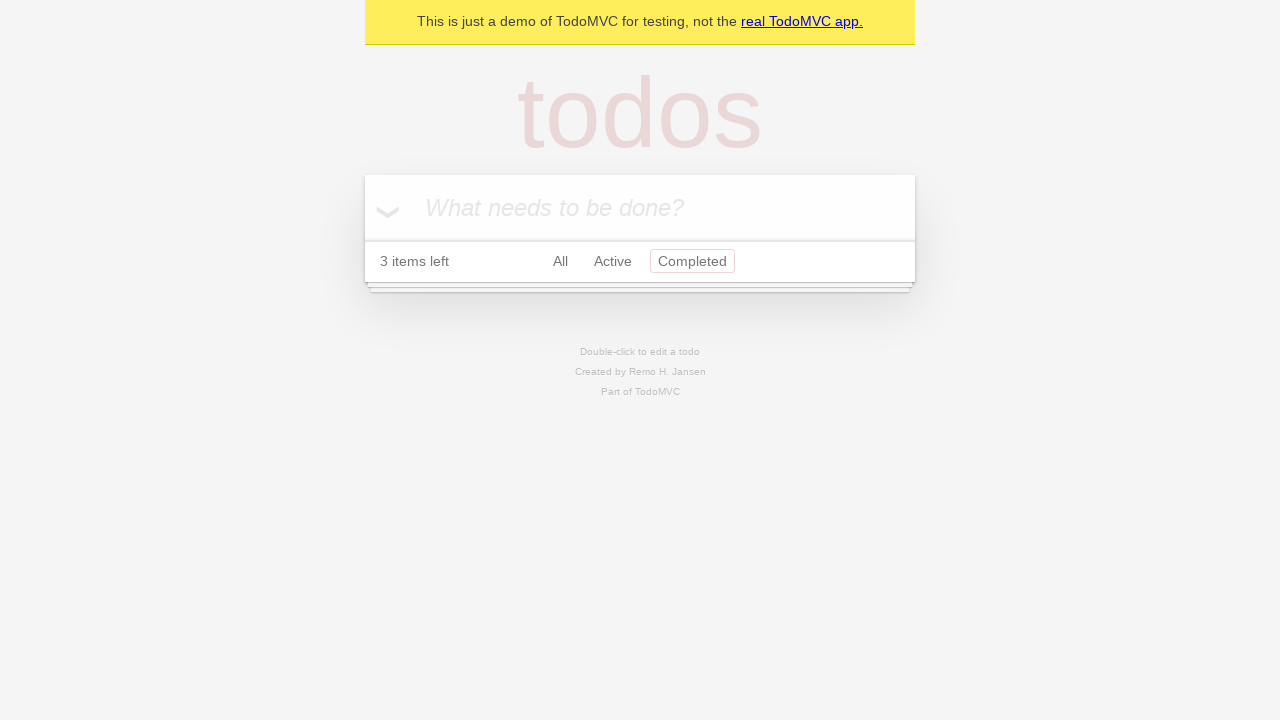